Navigates to the OrangeHRM demo website and verifies the page loads by checking the title is present

Starting URL: https://opensource-demo.orangehrmlive.com/

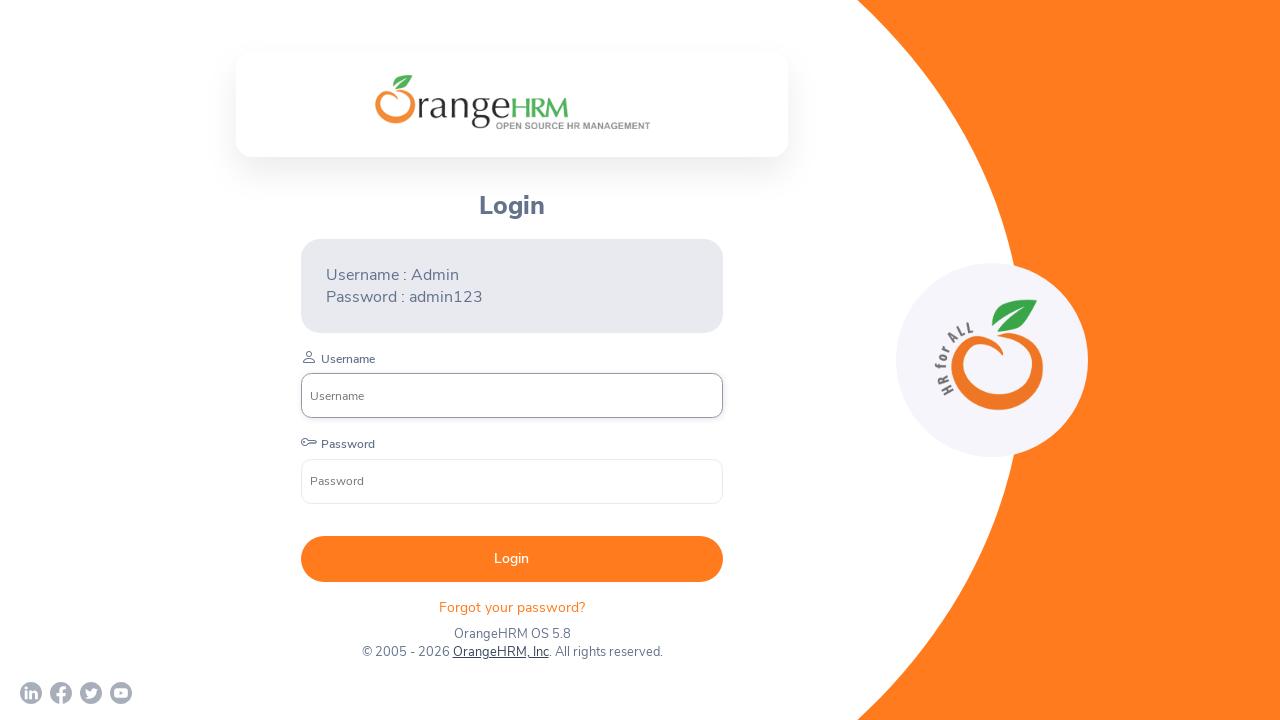

Waited for page DOM content to load
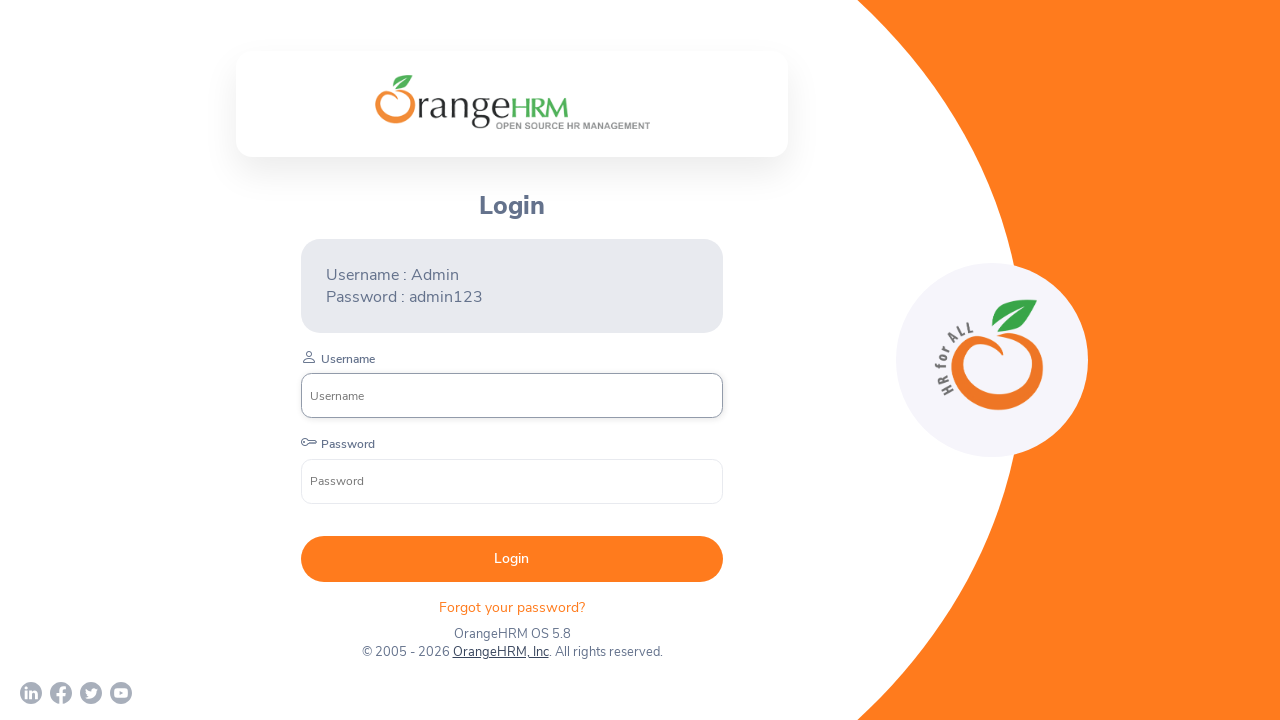

Retrieved page title: OrangeHRM
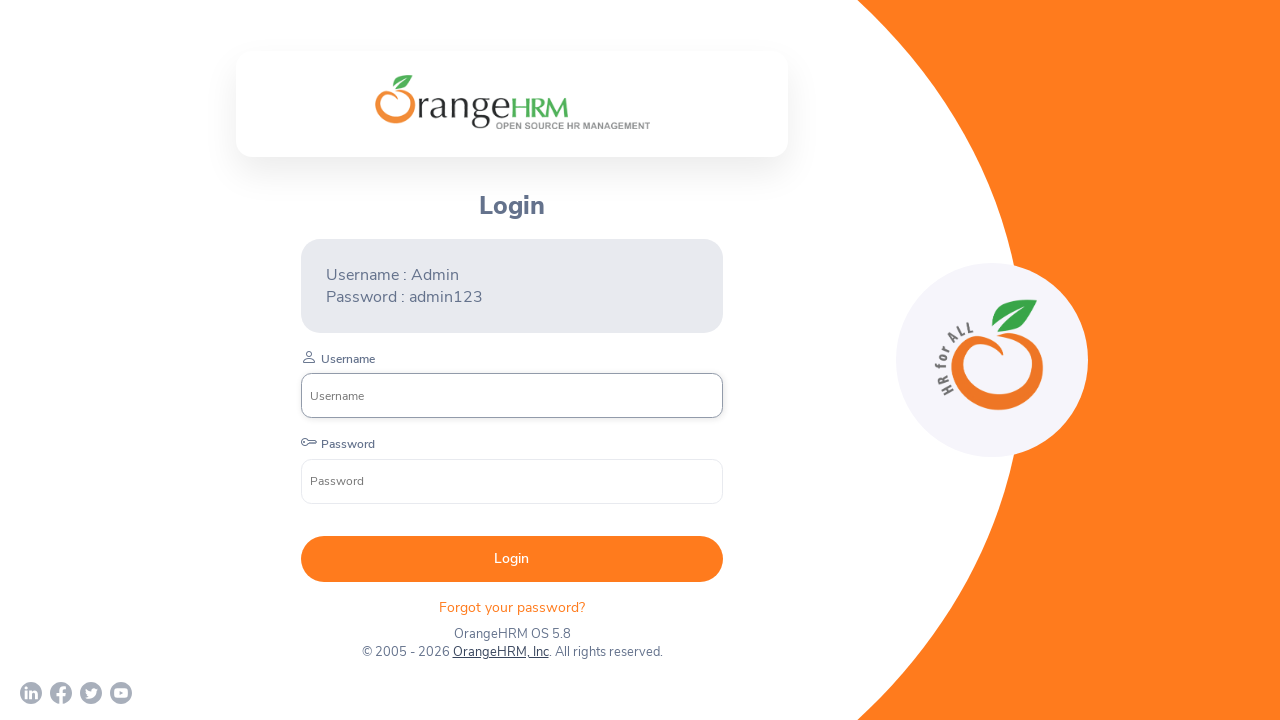

Printed page title to console: OrangeHRM
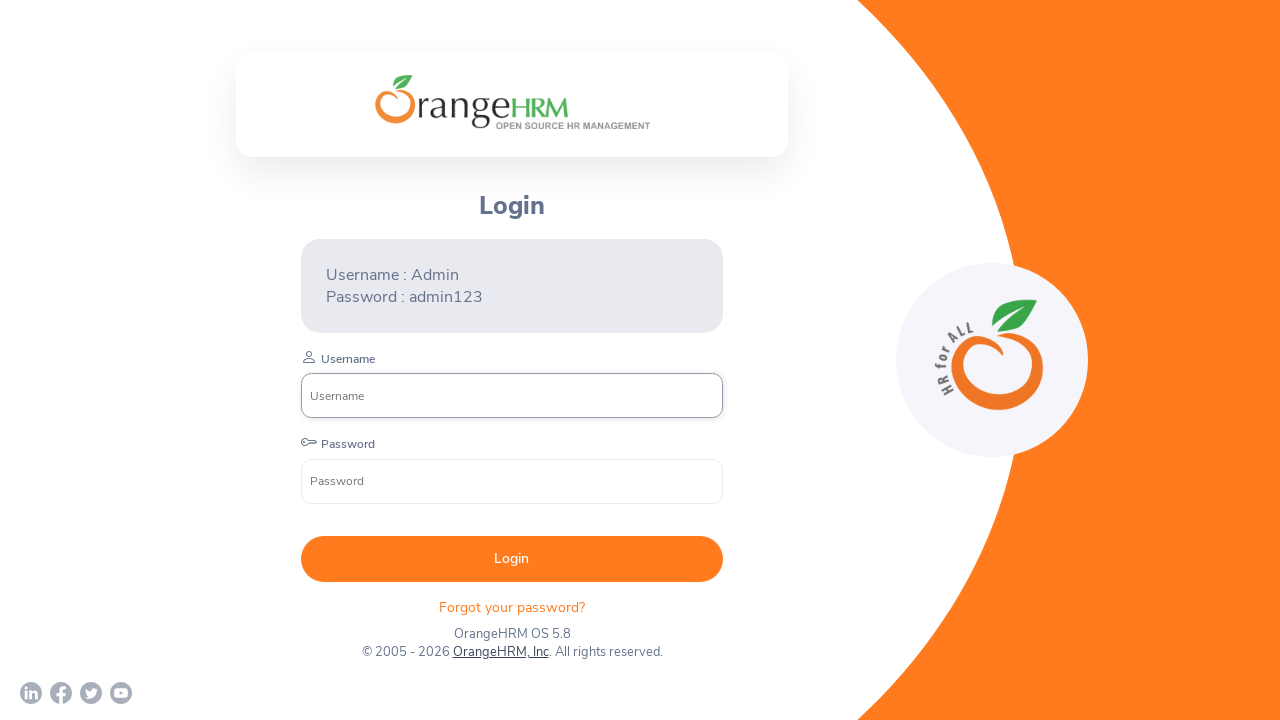

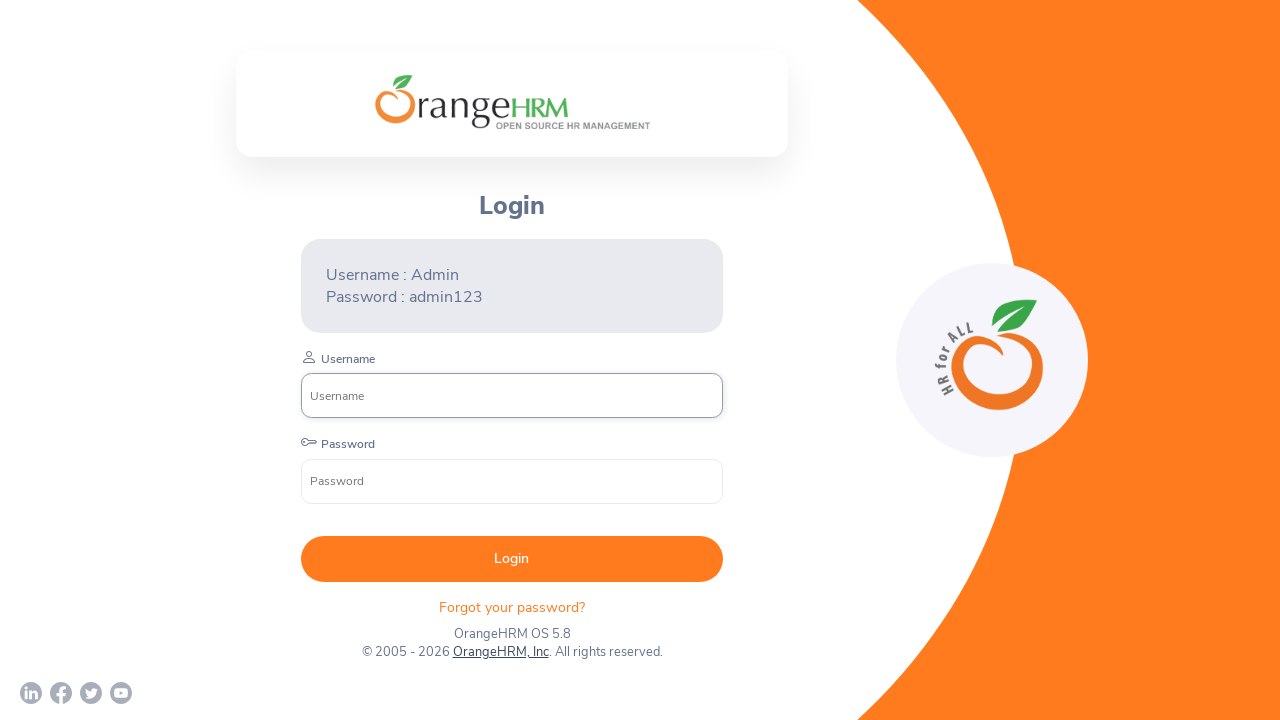